Navigates to a blog post page and verifies that images are present on the page

Starting URL: https://blog.qasource.com/software-development-and-qa-tips/how-do-you-handle-a-broken-image-in-selenium

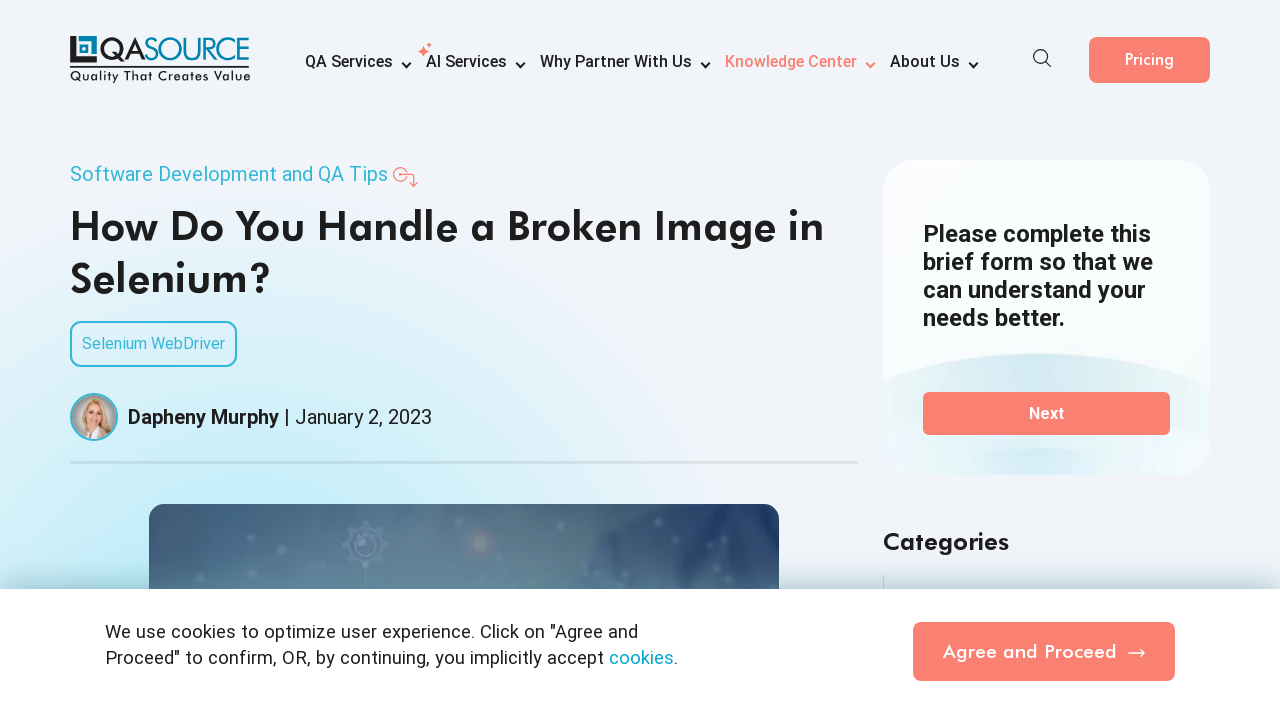

Navigated to blog post about handling broken images in Selenium
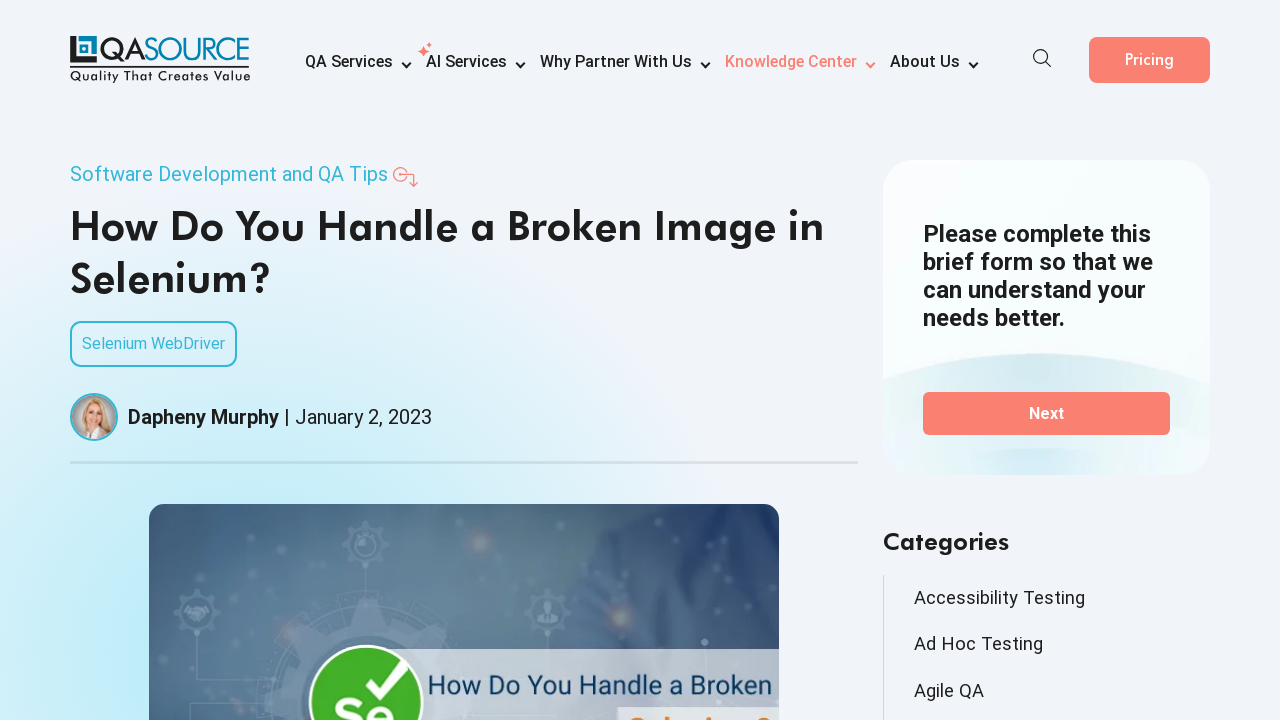

Waited for images to load on the page
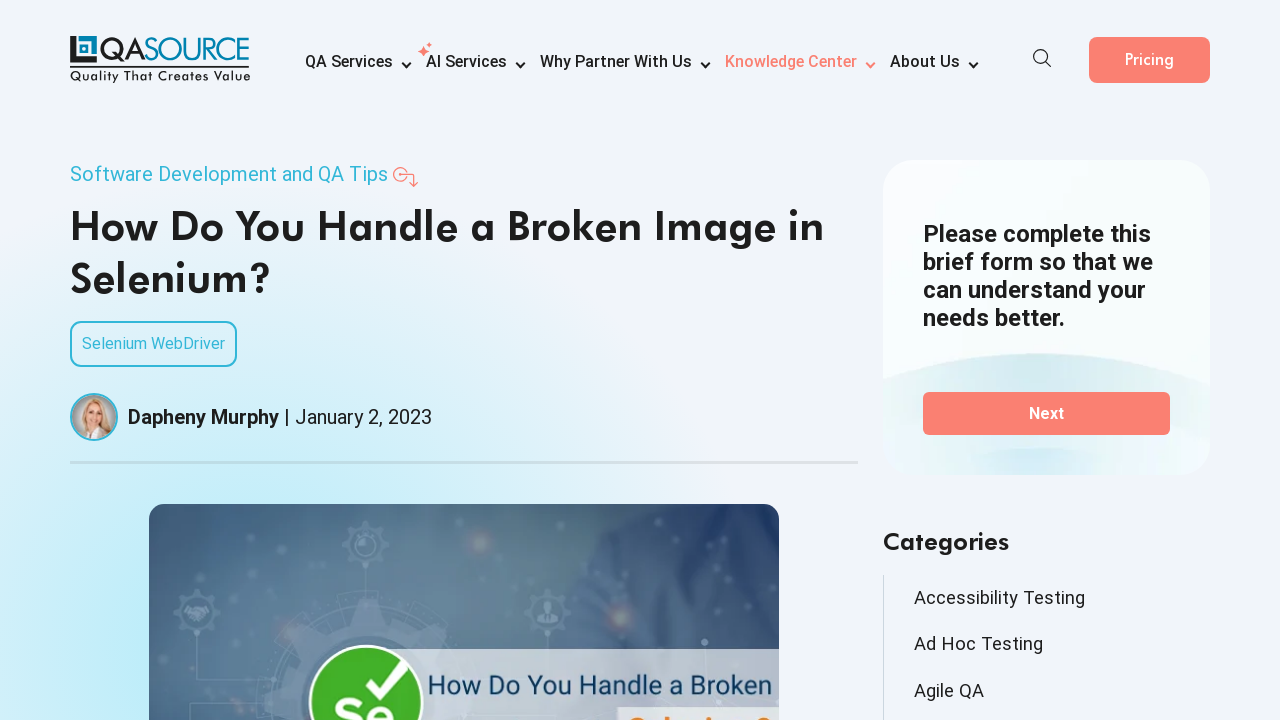

Retrieved all image elements from the page
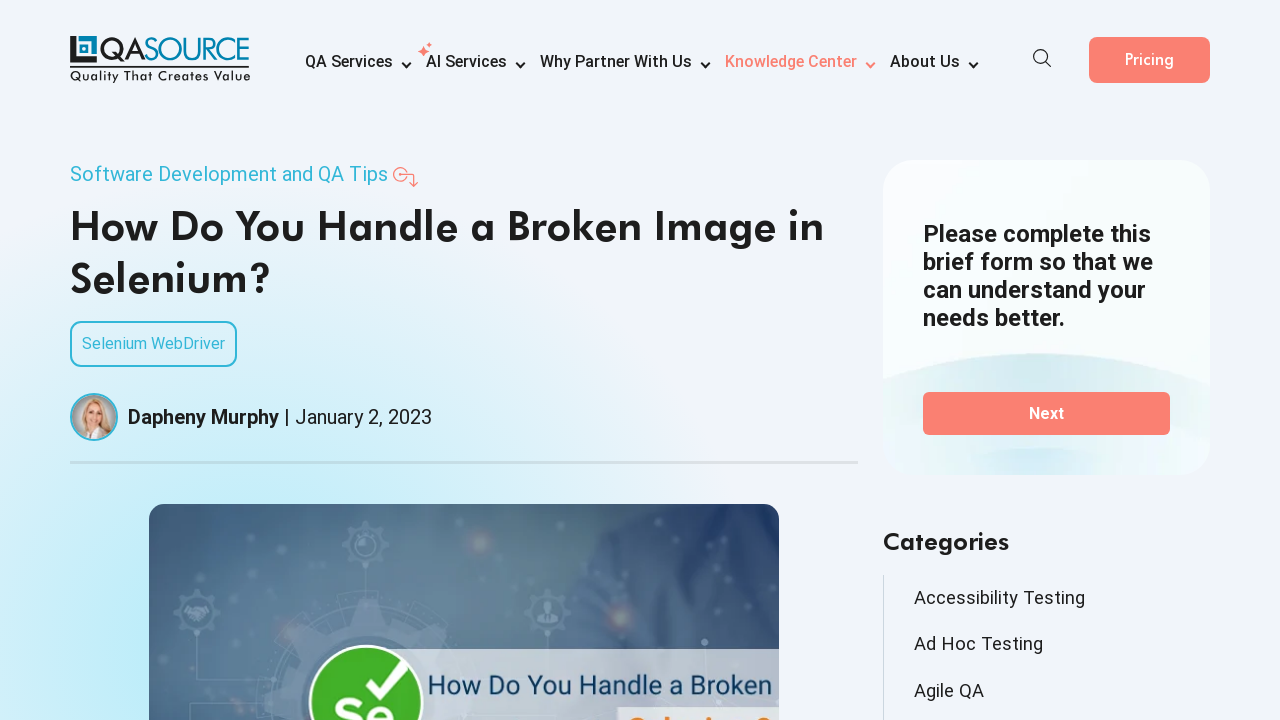

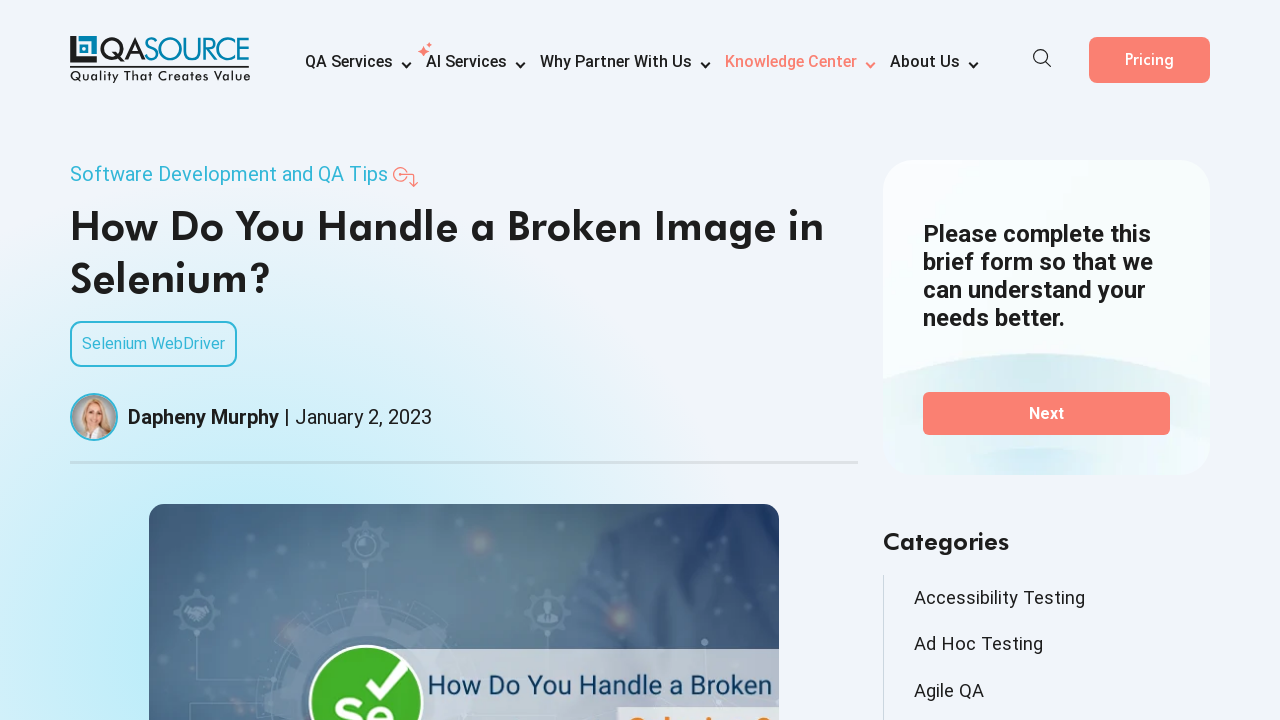